Tests drag-and-drop functionality by dragging the "Drag me" element onto the "Drop here" target using the dragAndDrop action within an iframe

Starting URL: https://jqueryui.com/droppable/

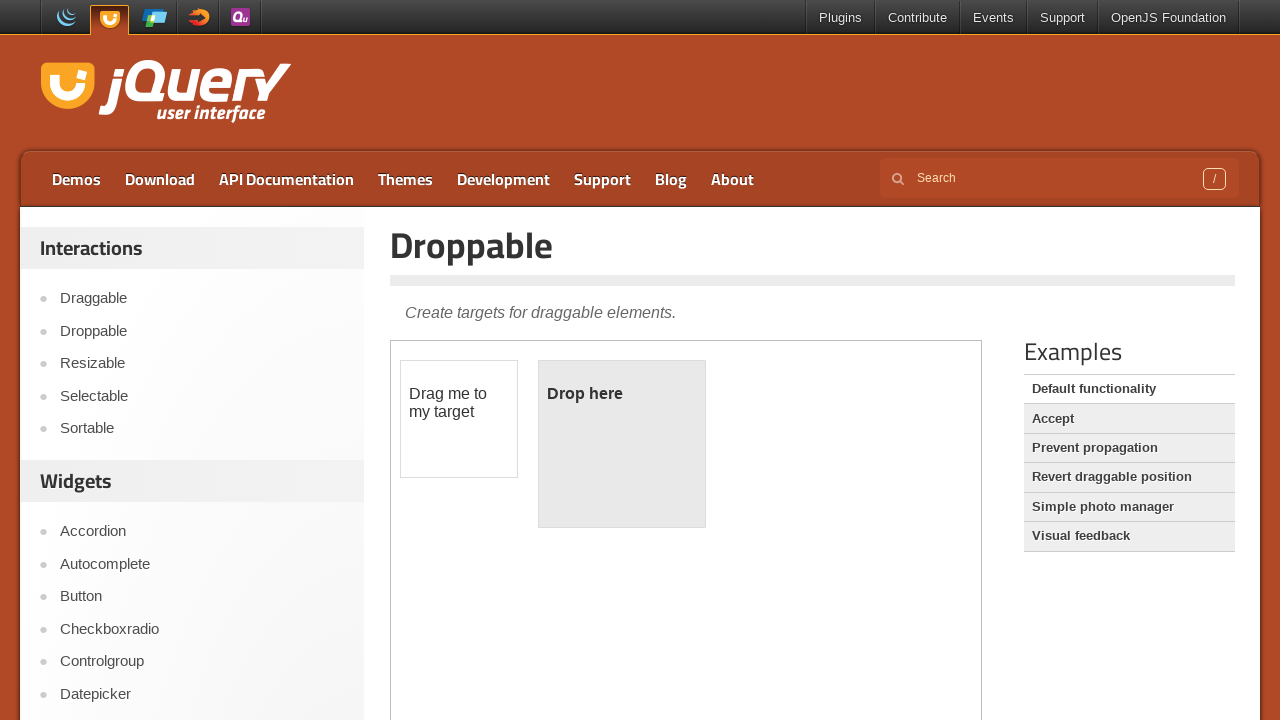

Located iframe containing drag-drop demo
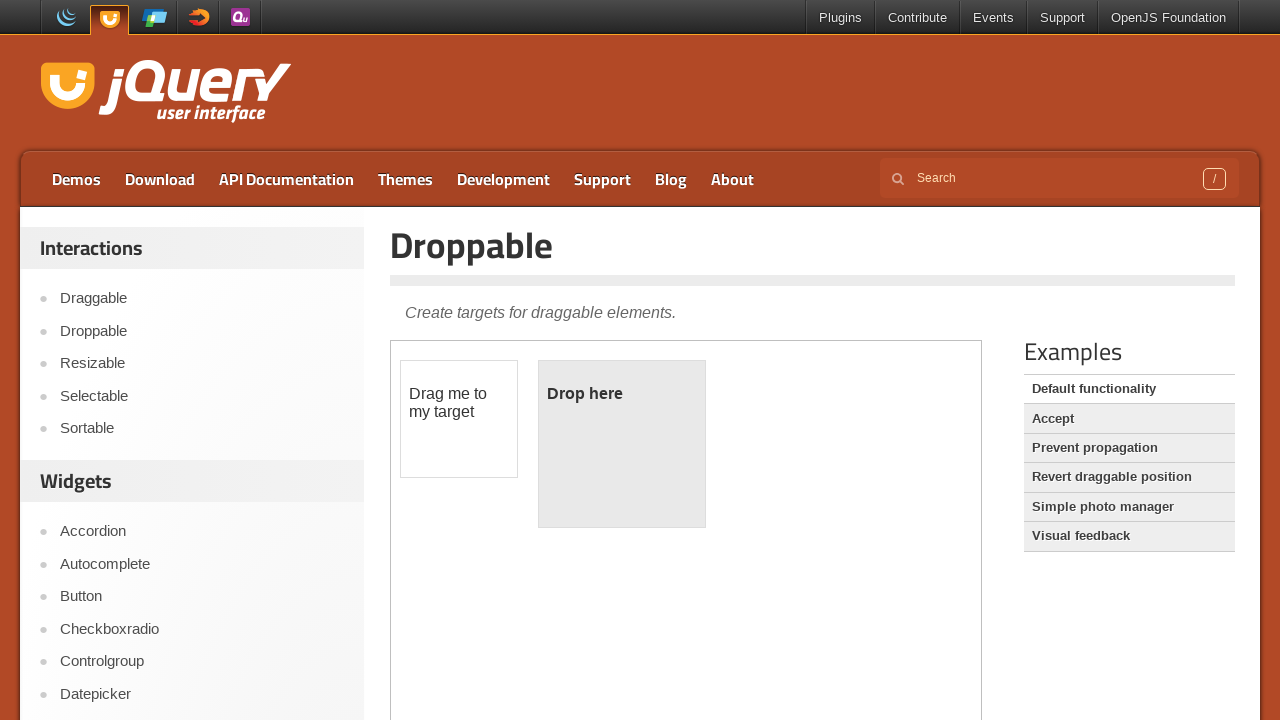

Located draggable element with id 'draggable'
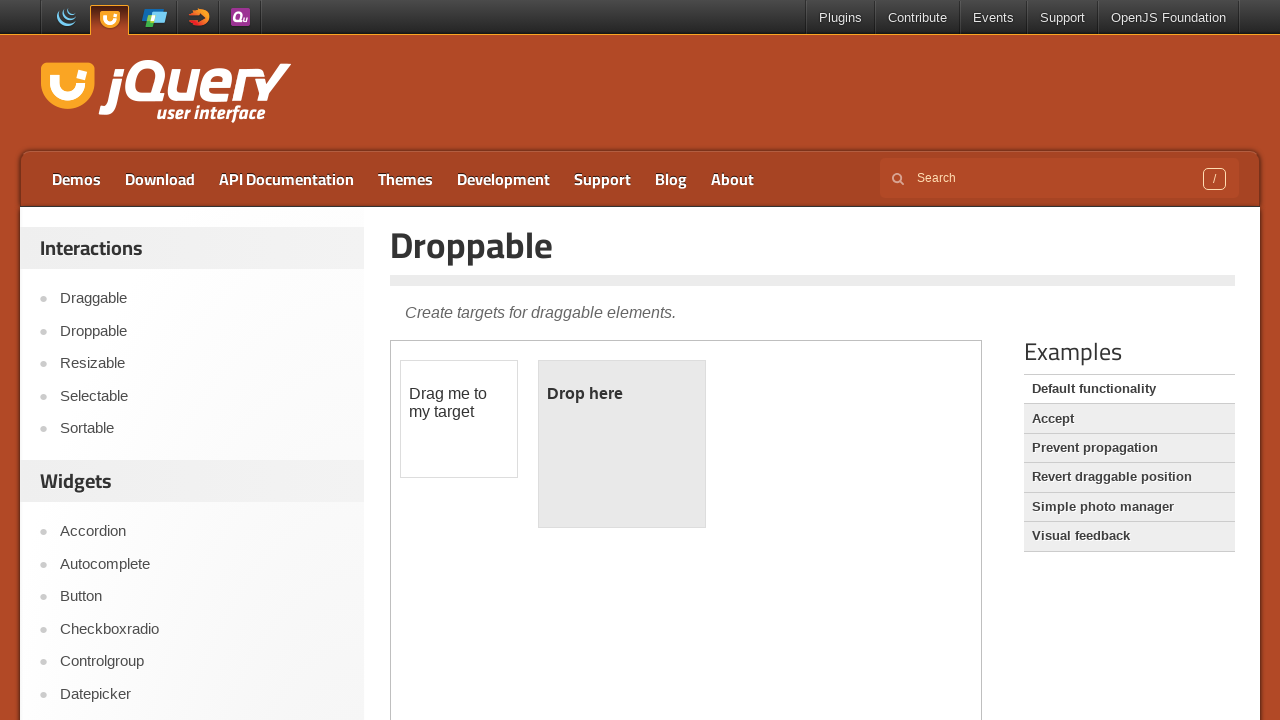

Located droppable target element with id 'droppable'
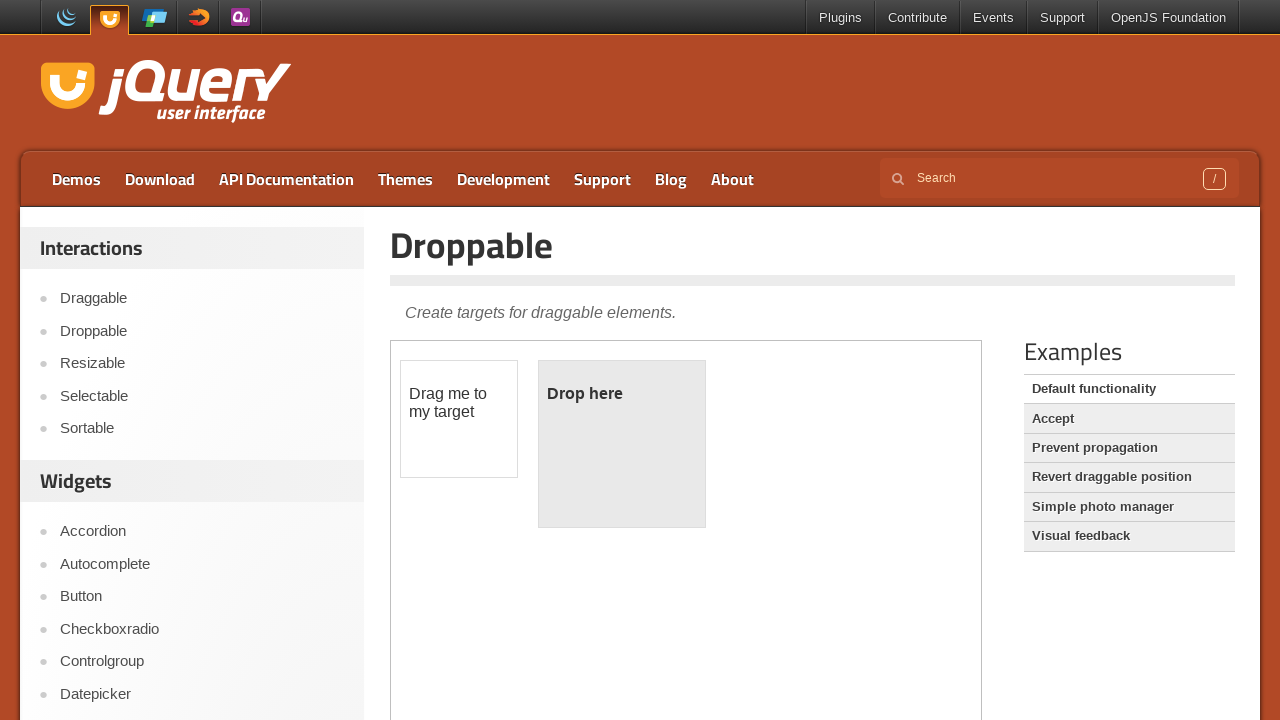

Dragged 'Drag me' element onto 'Drop here' target at (622, 444)
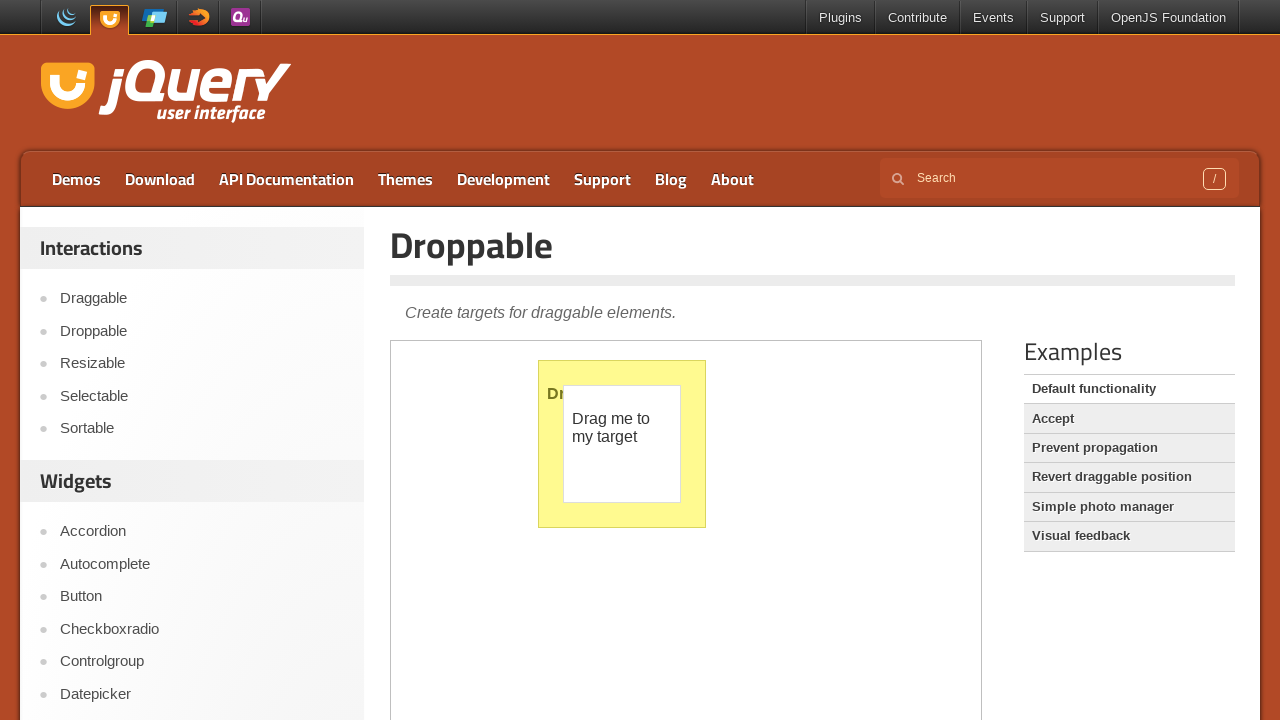

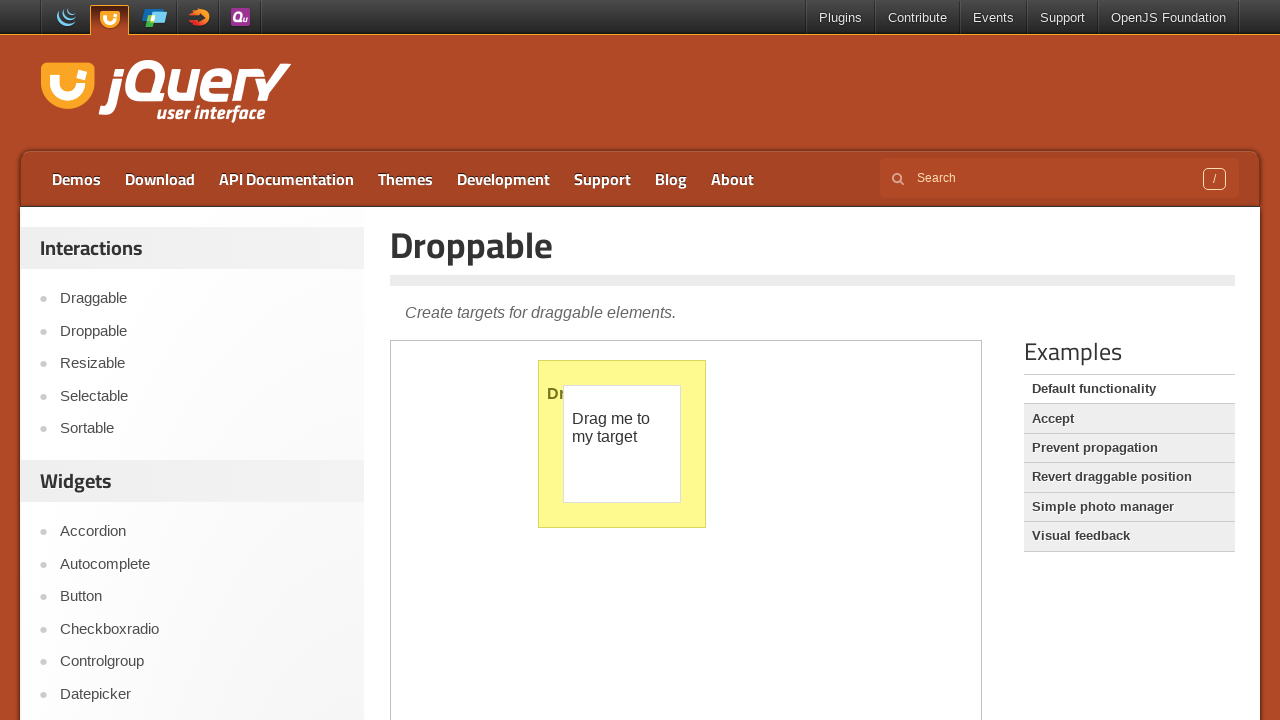